Tests double-click functionality by entering text in a field, double-clicking a "Copy Text" button, and verifying the text is copied to a second field within an iframe.

Starting URL: https://www.w3schools.com/tags/tryit.asp?filename=tryhtml5_ev_ondblclick3

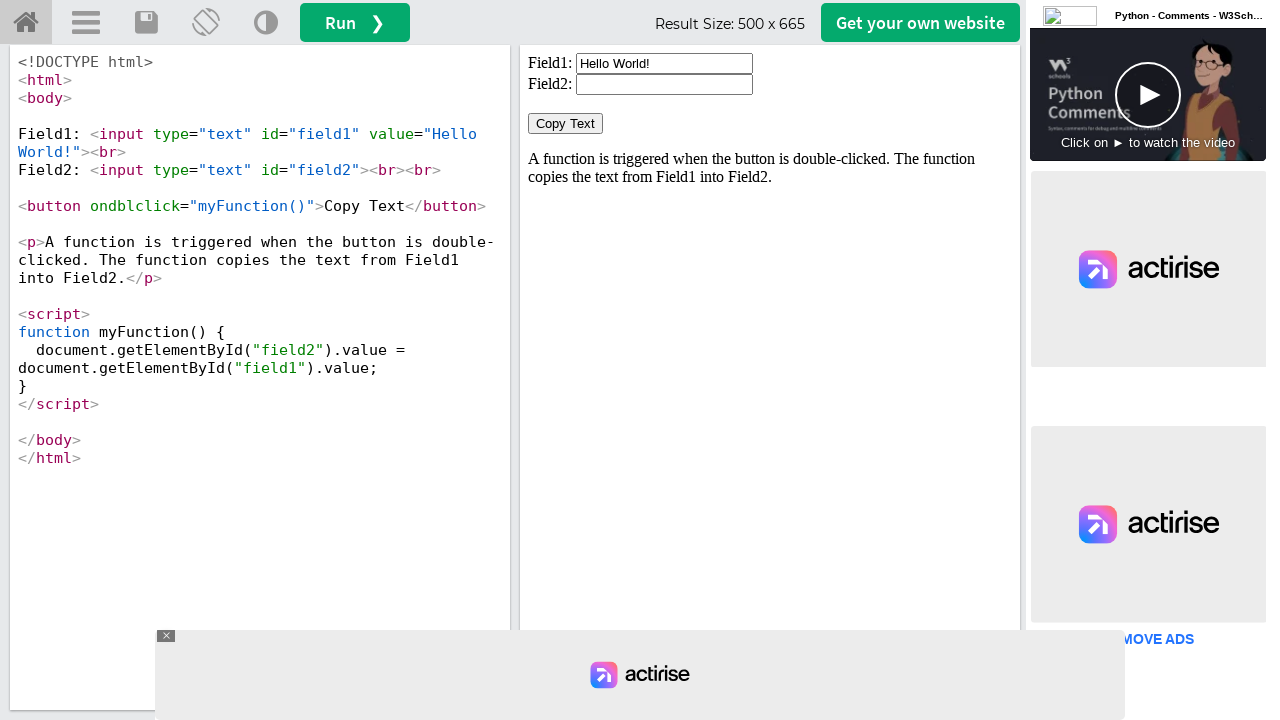

Located iframe element with ID 'iframeResult'
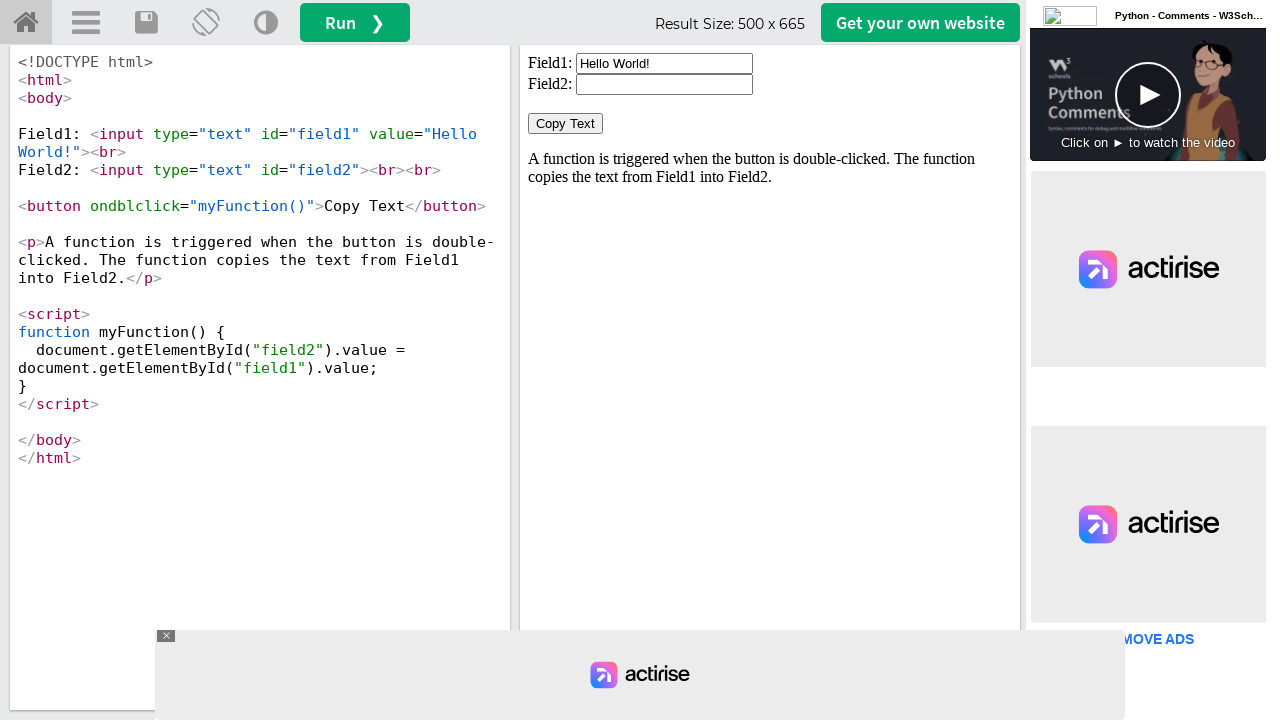

Located first input field with ID 'field1'
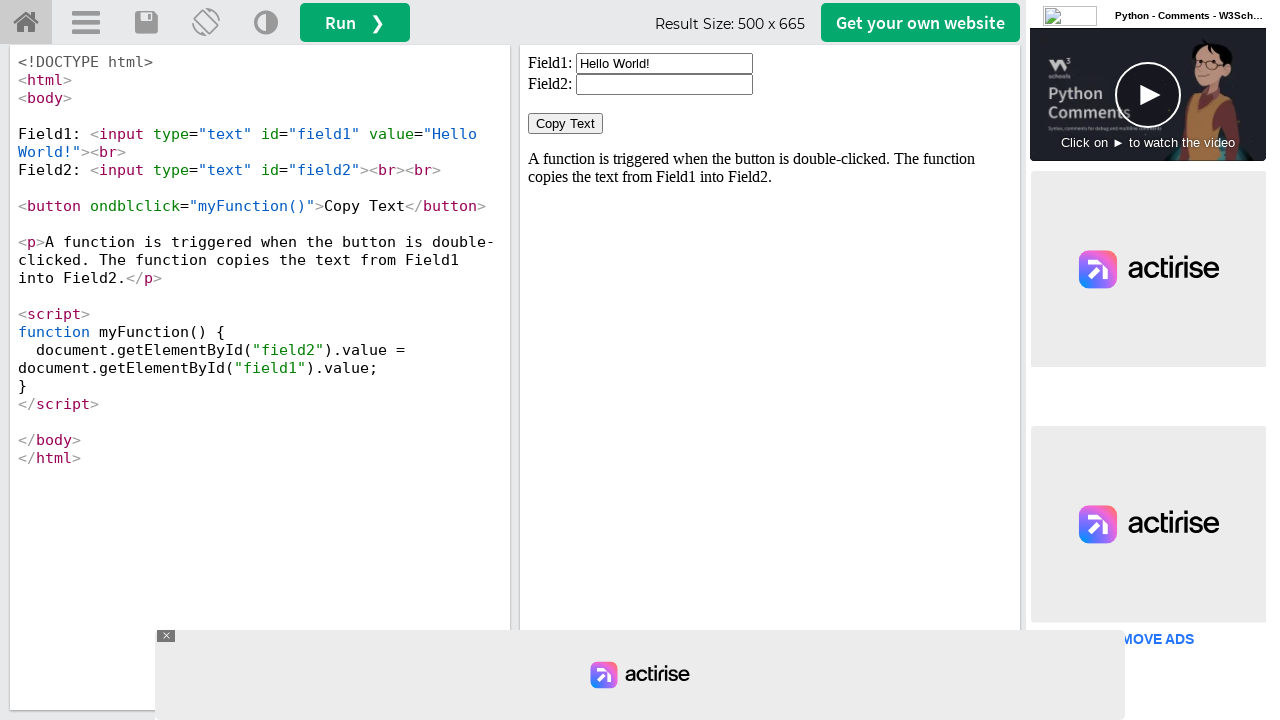

Cleared the first input field on #iframeResult >> internal:control=enter-frame >> xpath=//input[@id='field1']
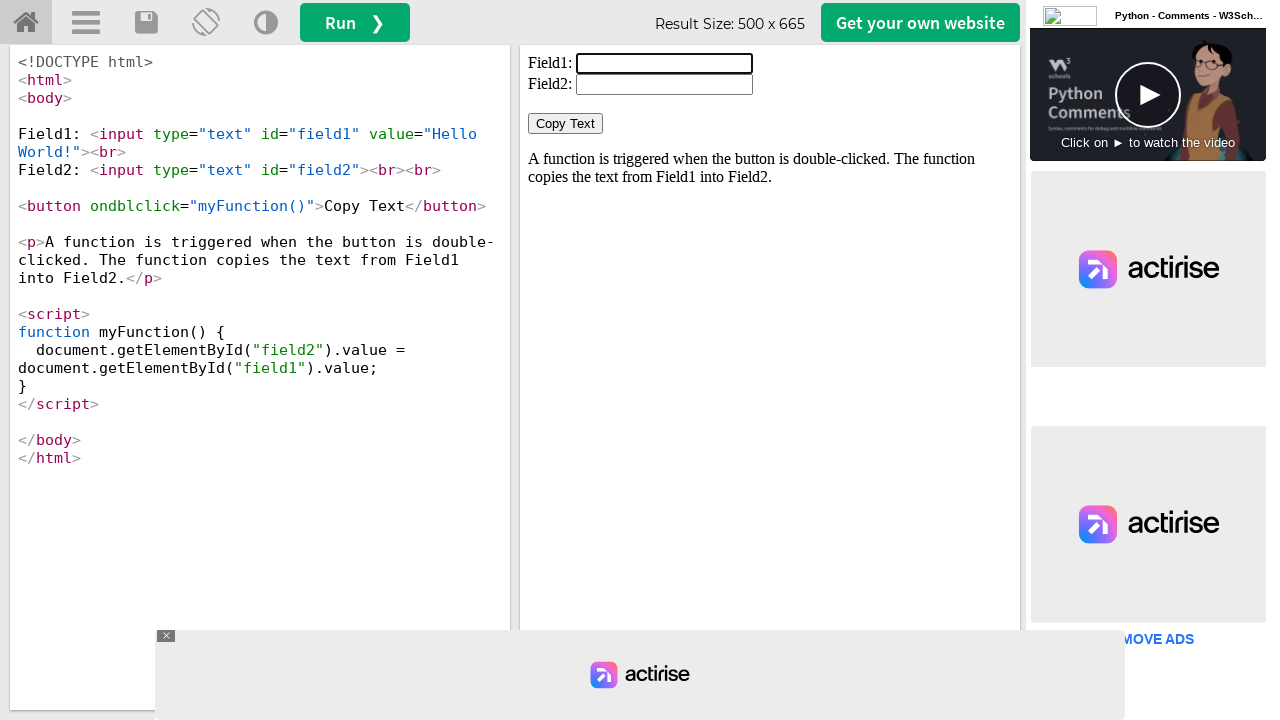

Filled first input field with 'Welcome Double Click' on #iframeResult >> internal:control=enter-frame >> xpath=//input[@id='field1']
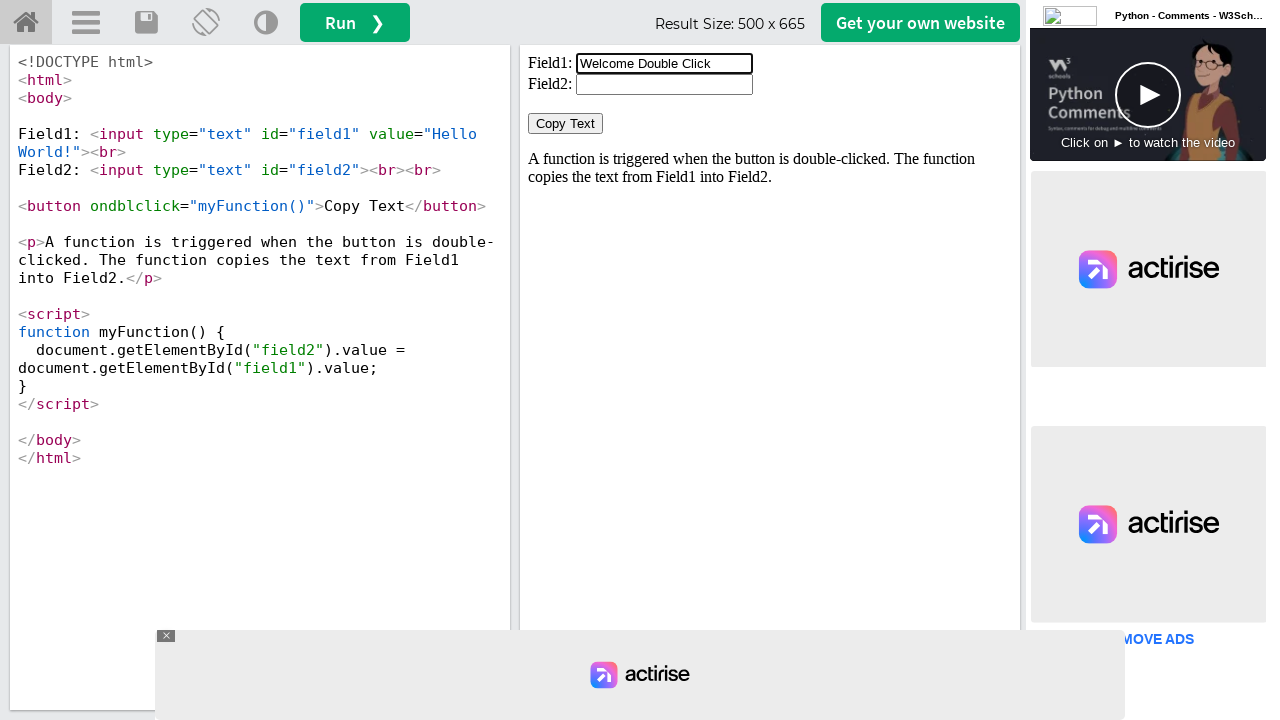

Located 'Copy Text' button
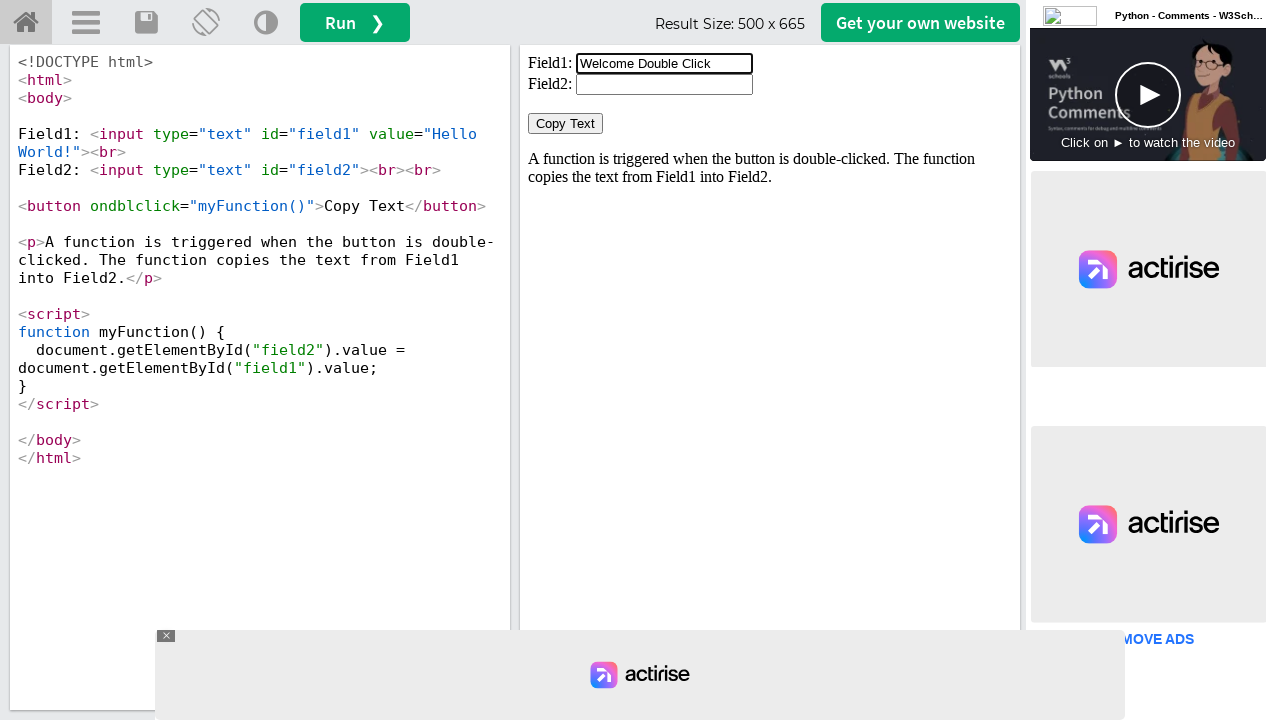

Double-clicked the 'Copy Text' button at (566, 124) on #iframeResult >> internal:control=enter-frame >> xpath=//button[normalize-space(
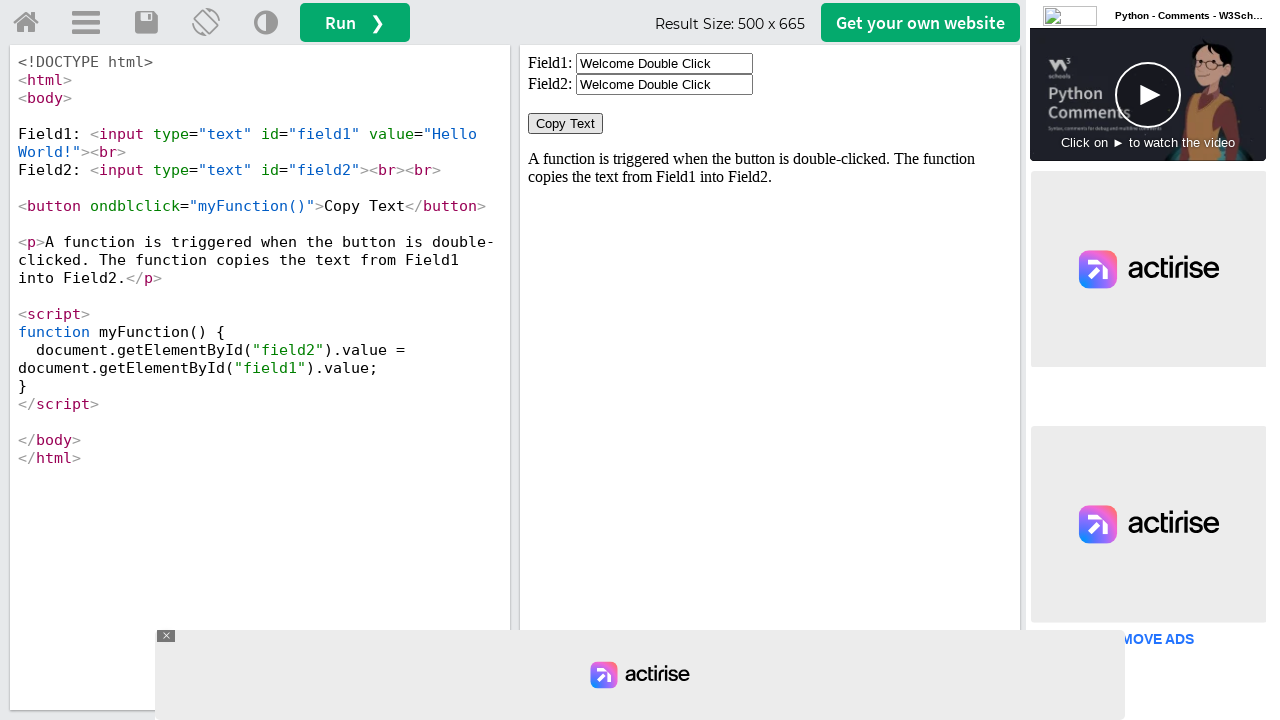

Located second input field with ID 'field2'
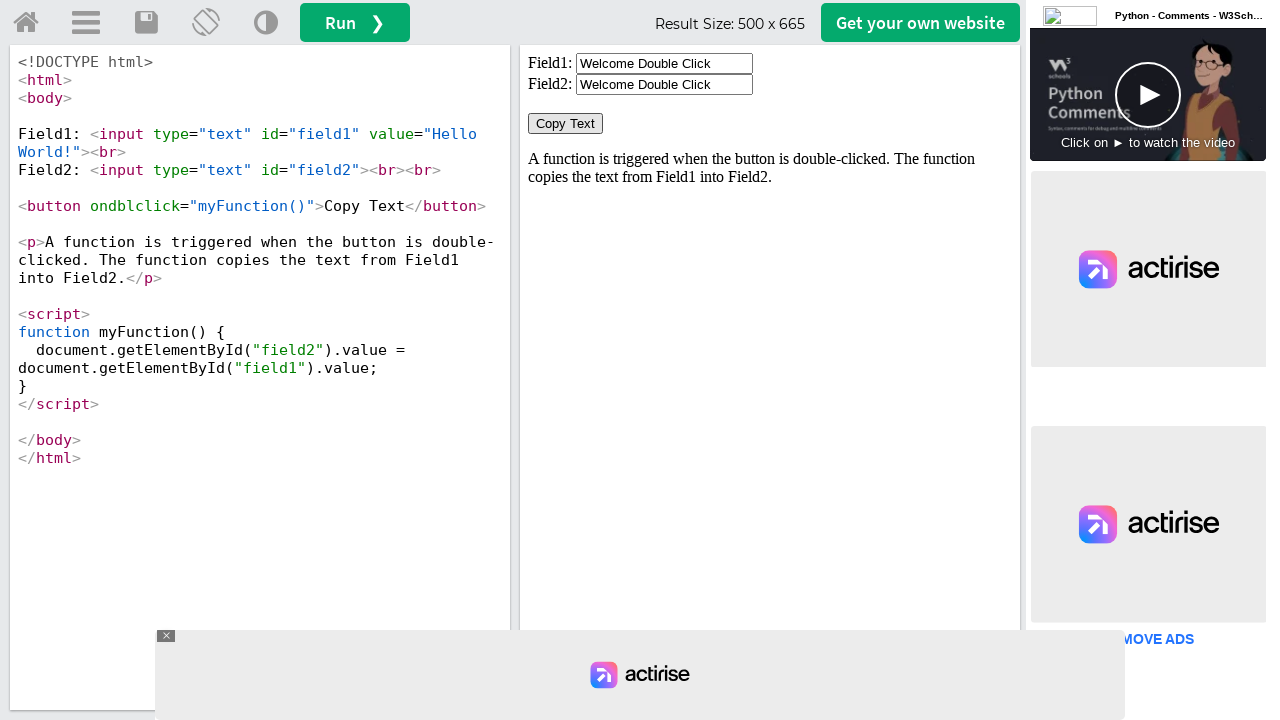

Retrieved text value from second input field
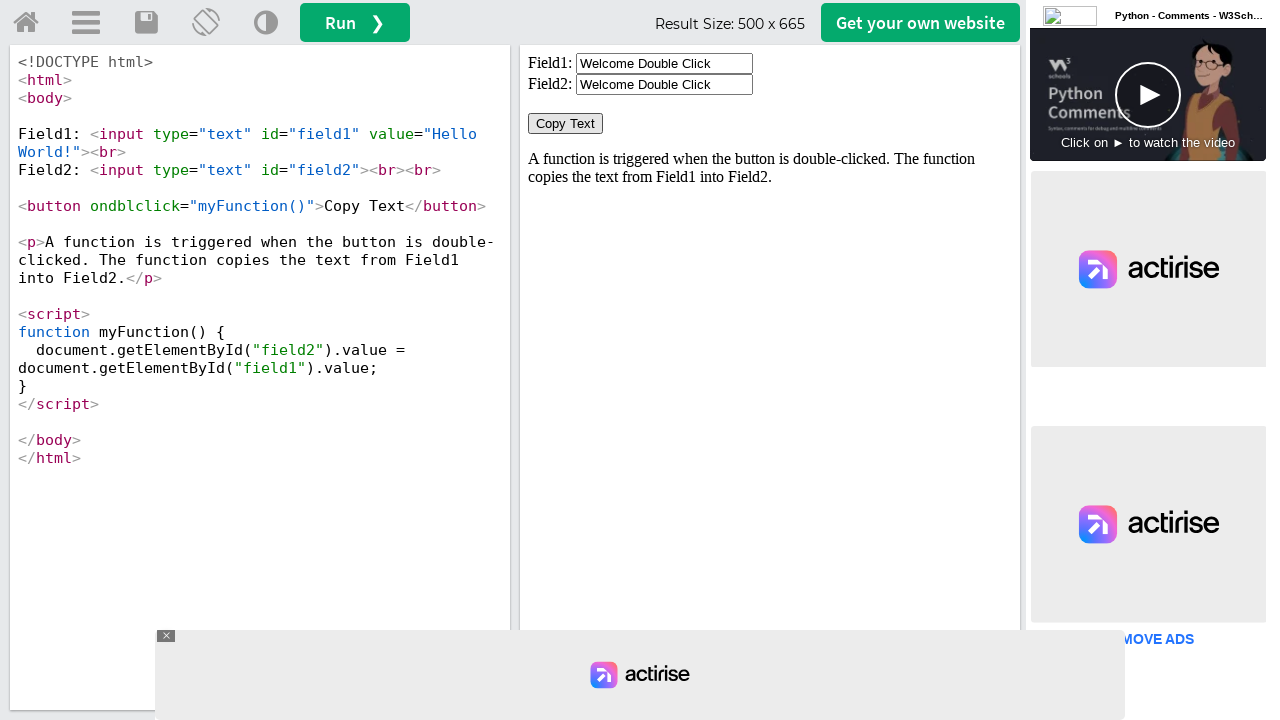

Verified that copied text matches expected value 'Welcome Double Click'
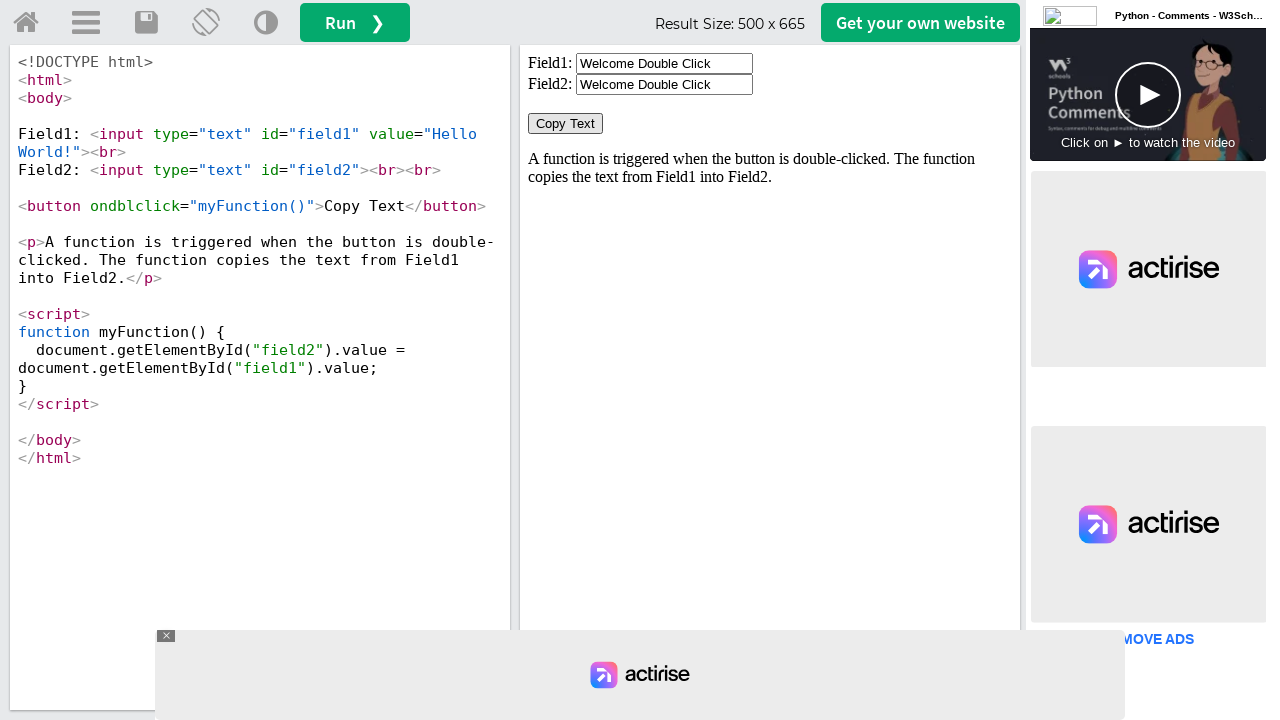

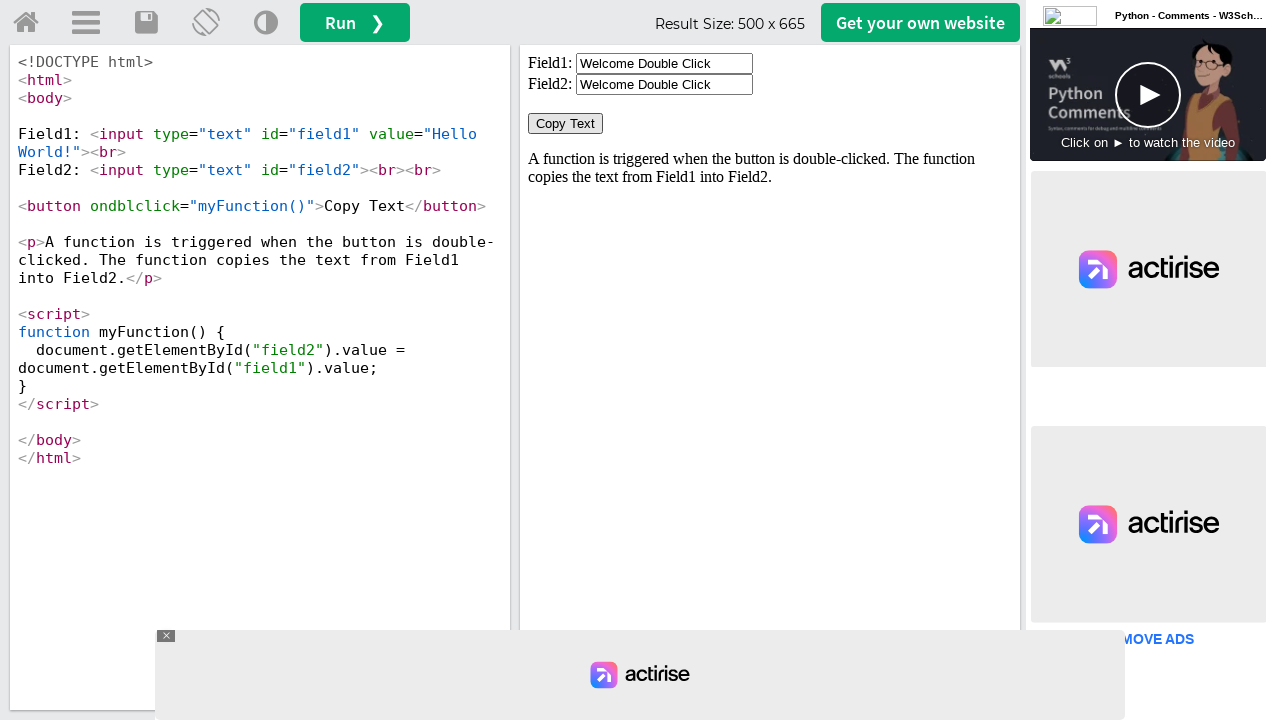